Tests the complete flight booking flow on BlazeDemo by selecting departure and destination cities, choosing a flight, filling out passenger and payment details, and completing the purchase

Starting URL: https://blazedemo.com/

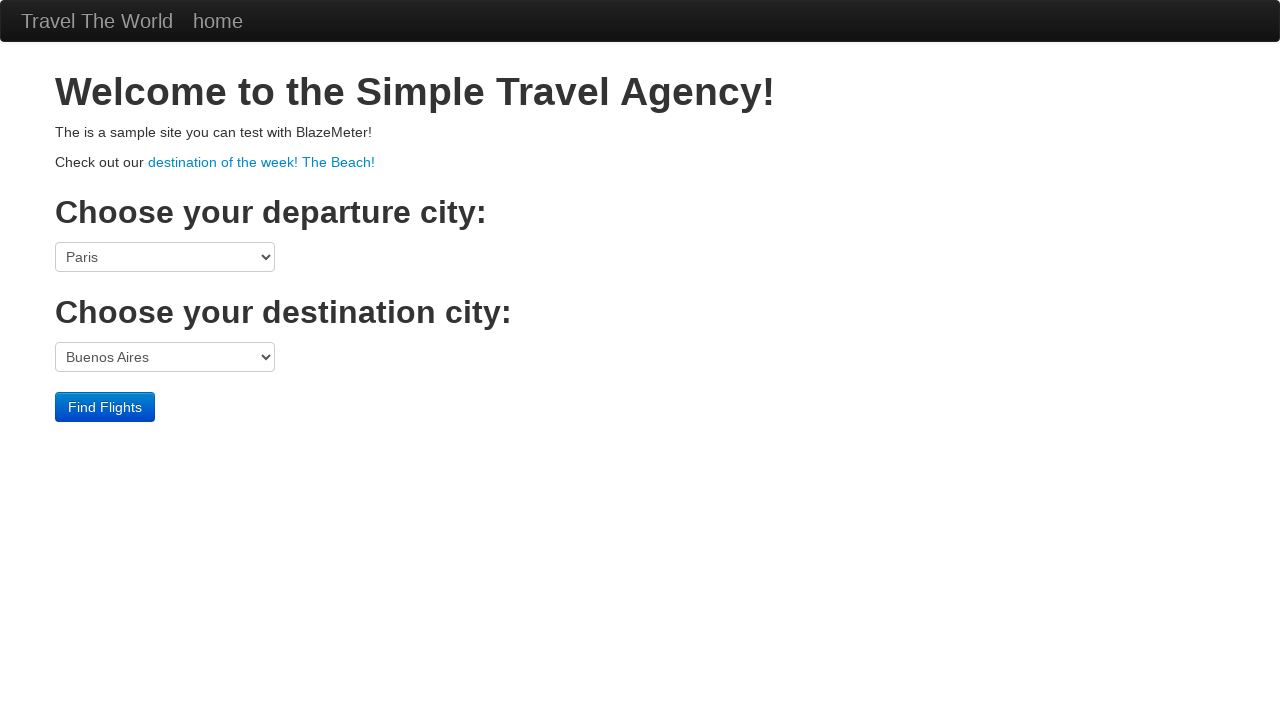

Selected San Diego as departure city on select[name='fromPort']
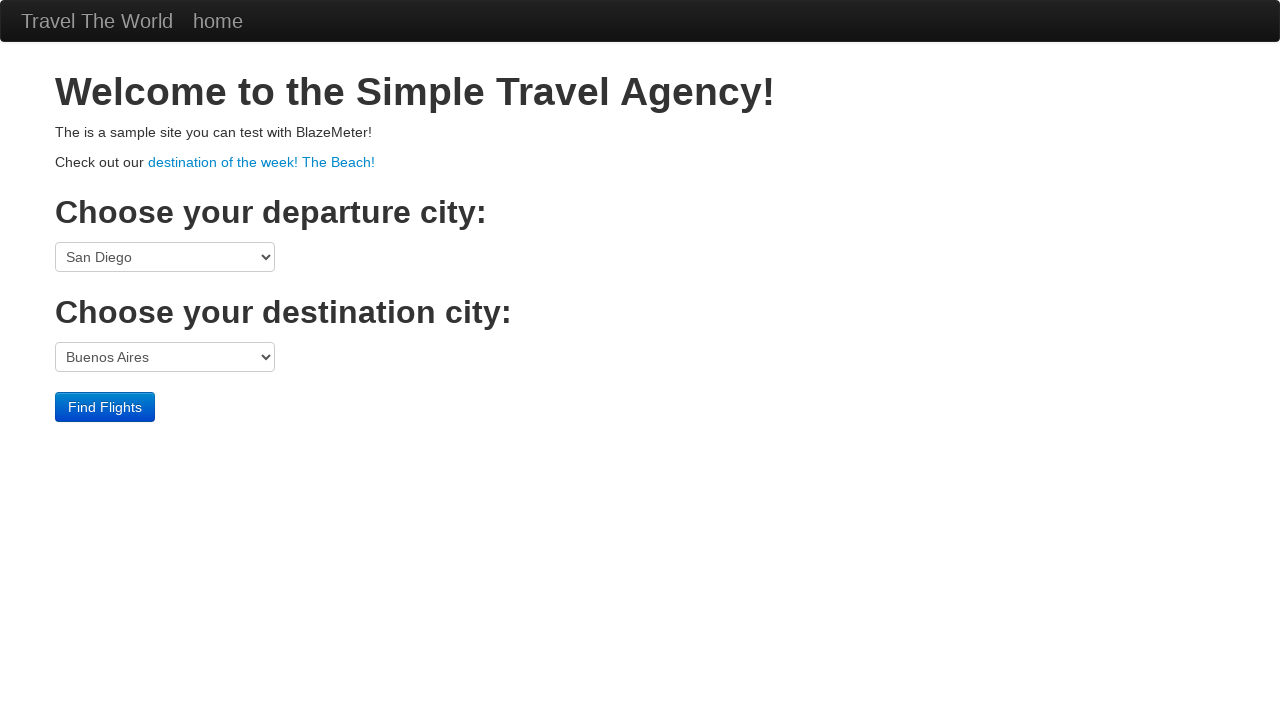

Selected Cairo as destination city on select[name='toPort']
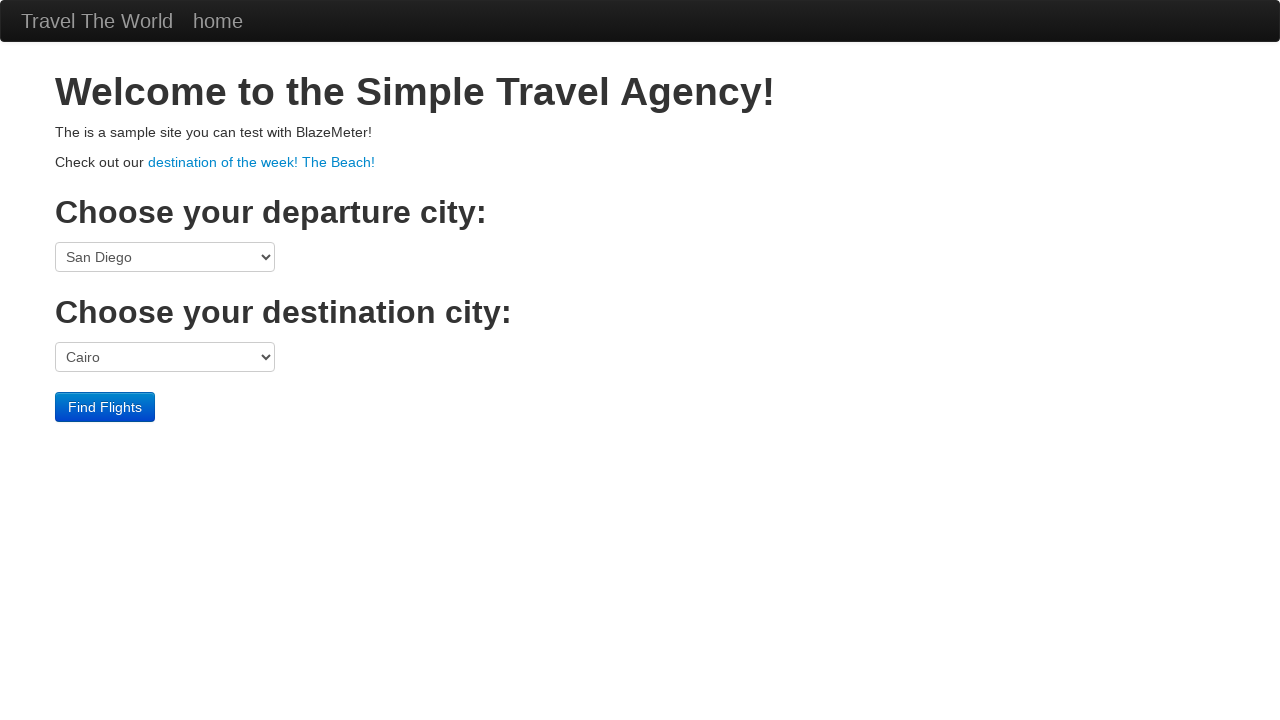

Clicked Find Flights button at (105, 407) on .btn-primary
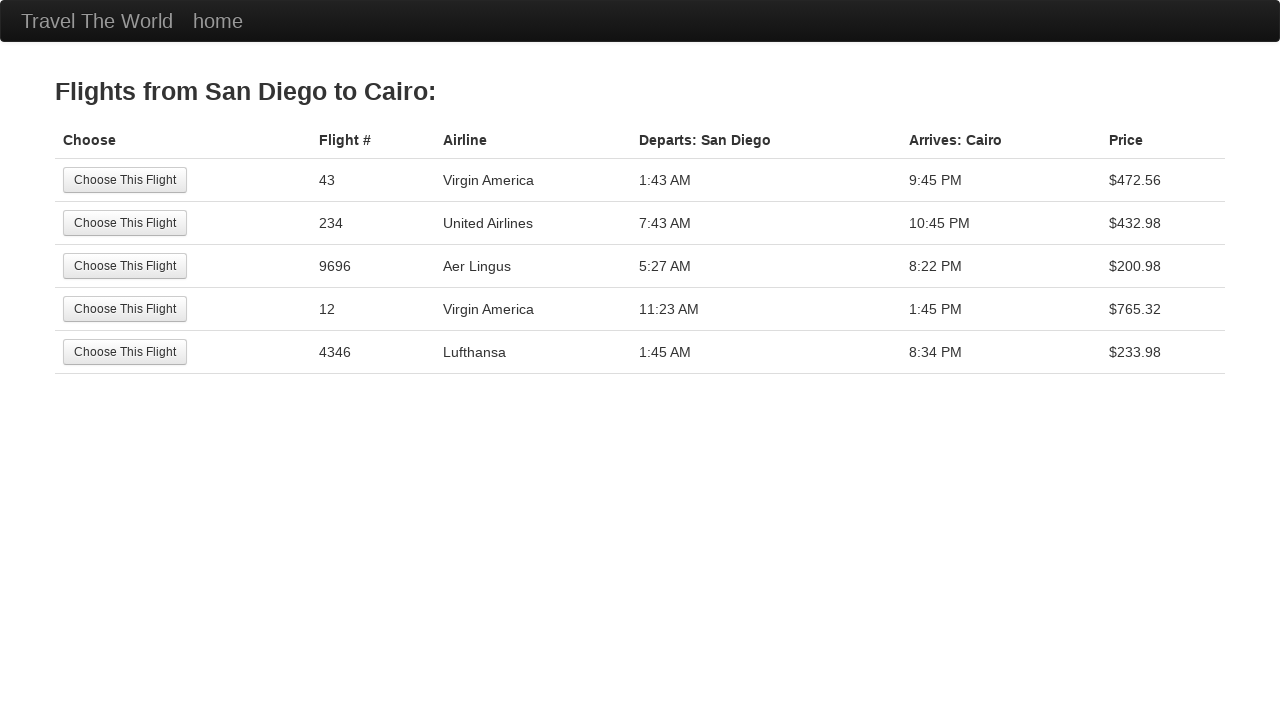

Selected the 4th flight from available options at (125, 309) on tr:nth-child(4) .btn
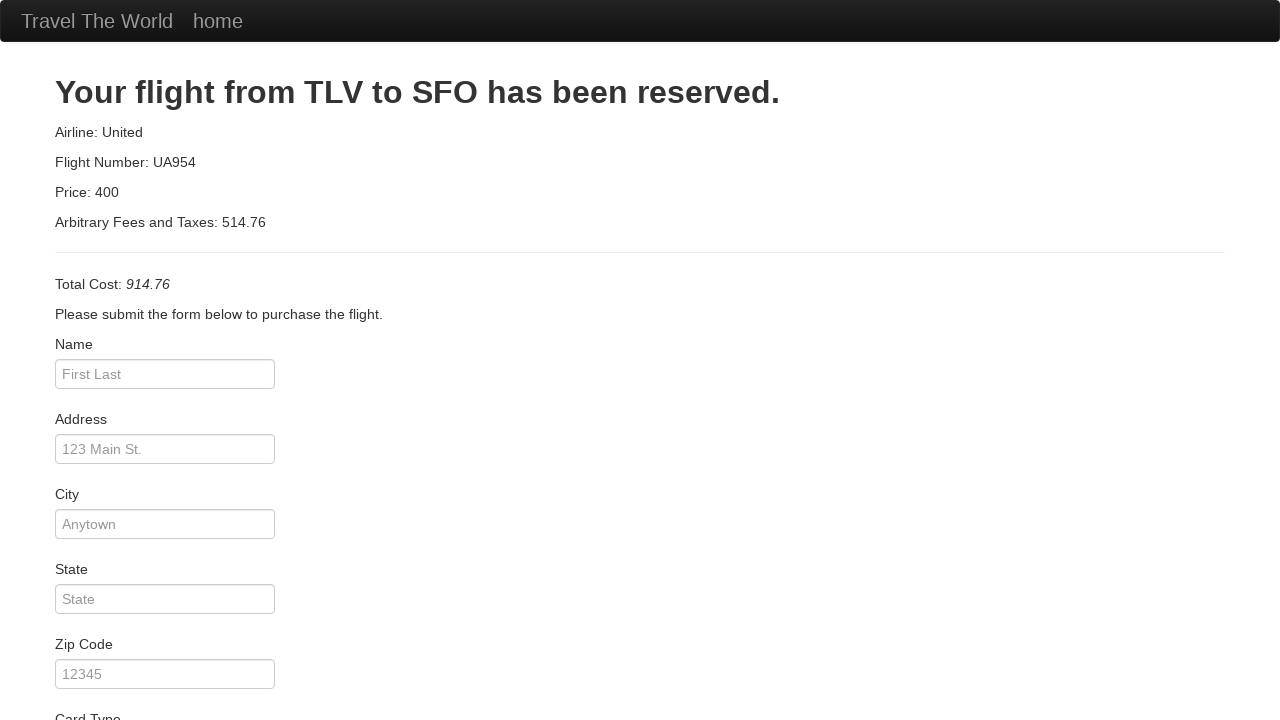

Clicked passenger name input field at (165, 374) on #inputName
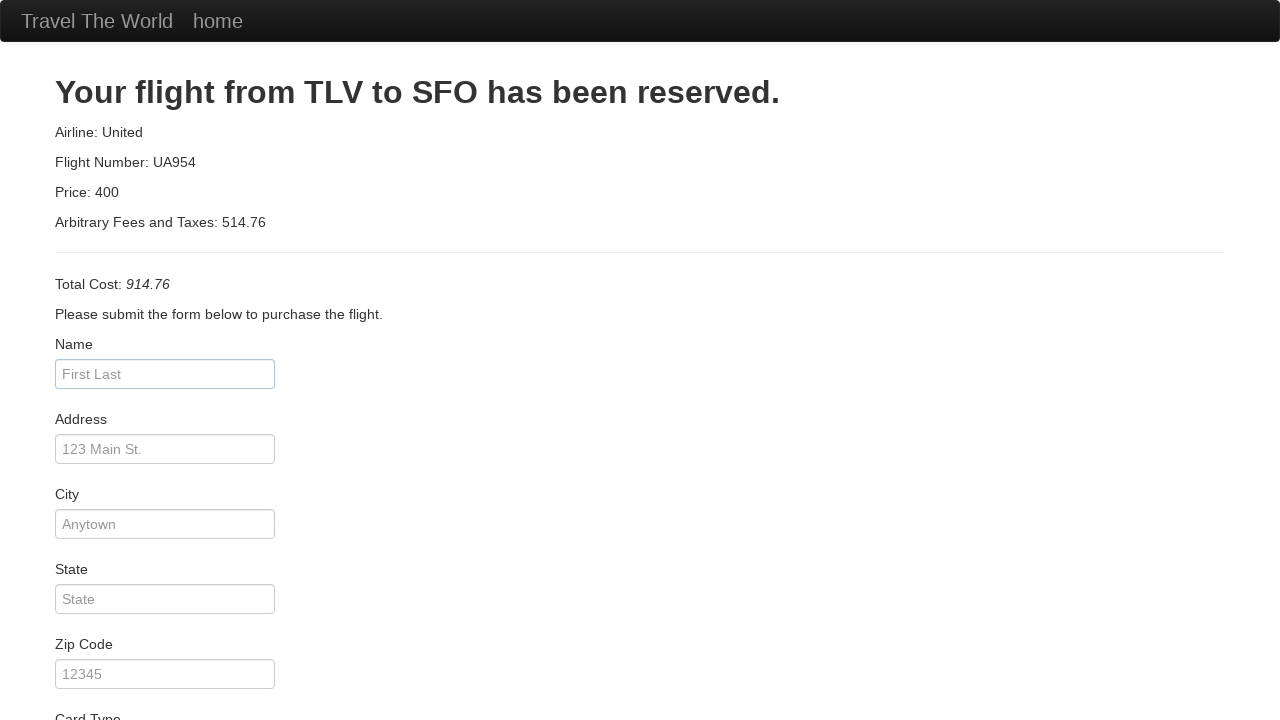

Entered passenger name 'João' on #inputName
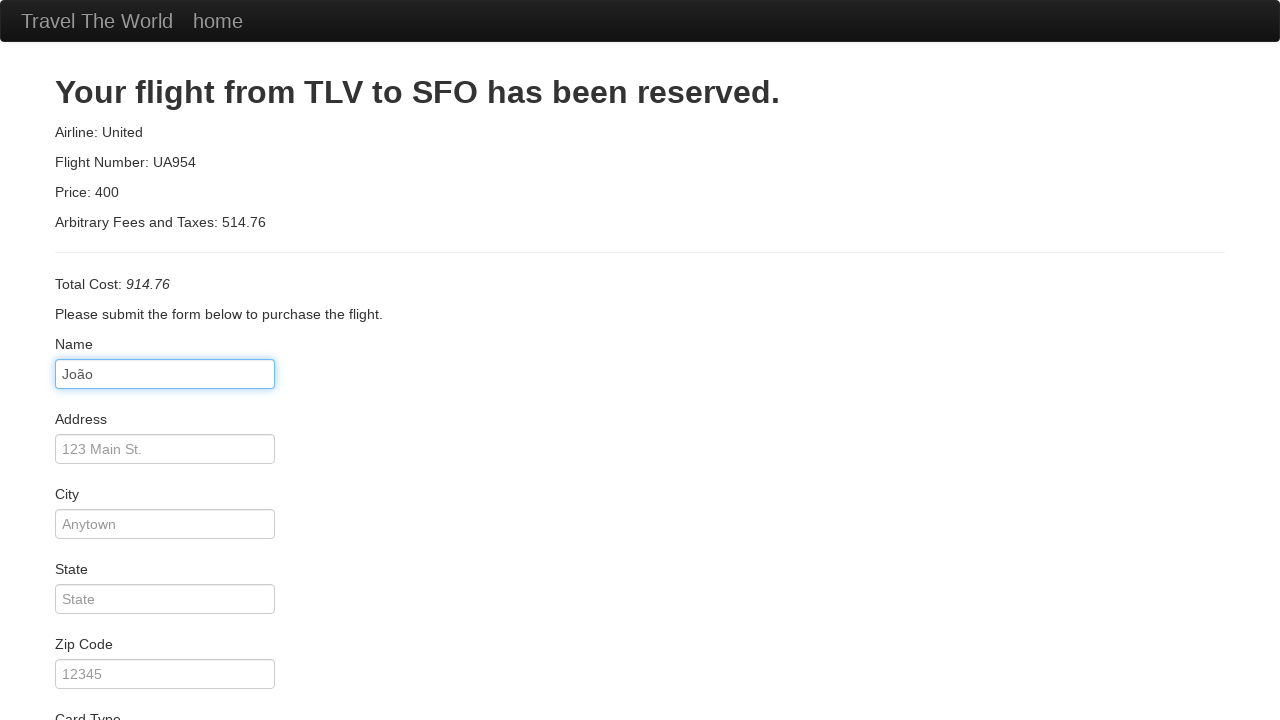

Entered address 'Farias' on #address
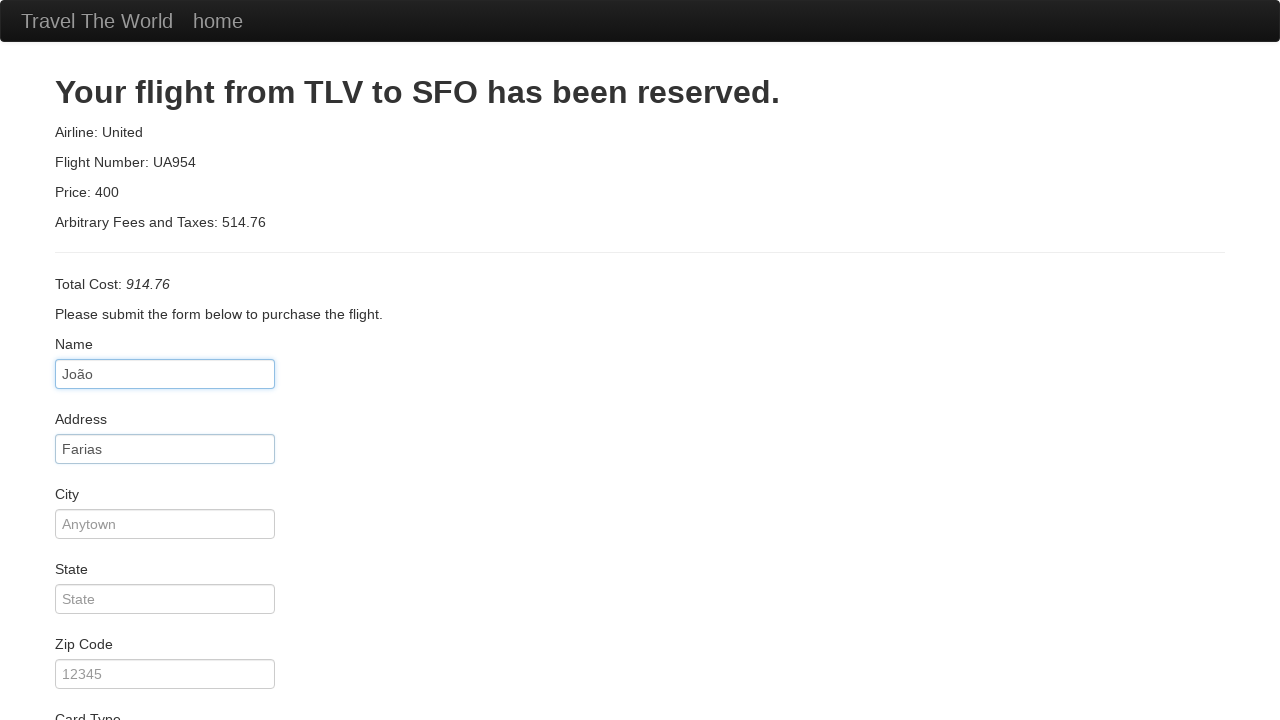

Entered city 'Aveiro' on #city
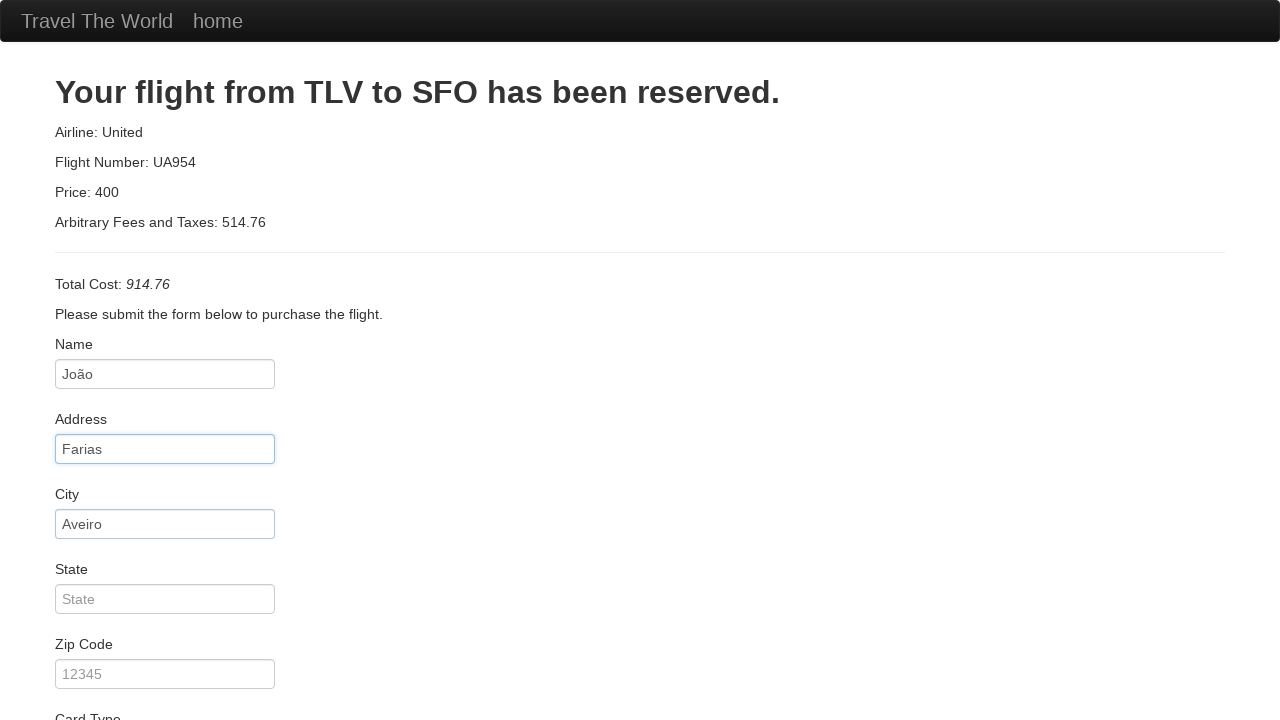

Entered state 'Aveiro' on #state
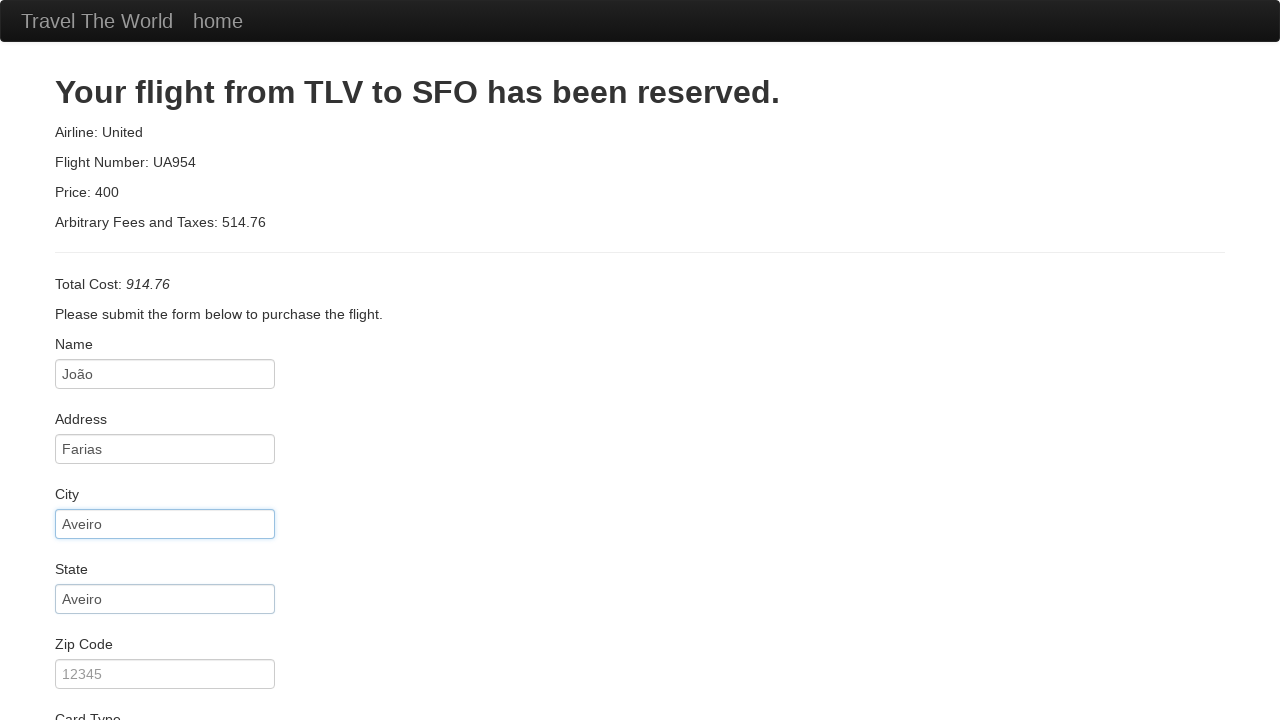

Entered zip code '3800' on #zipCode
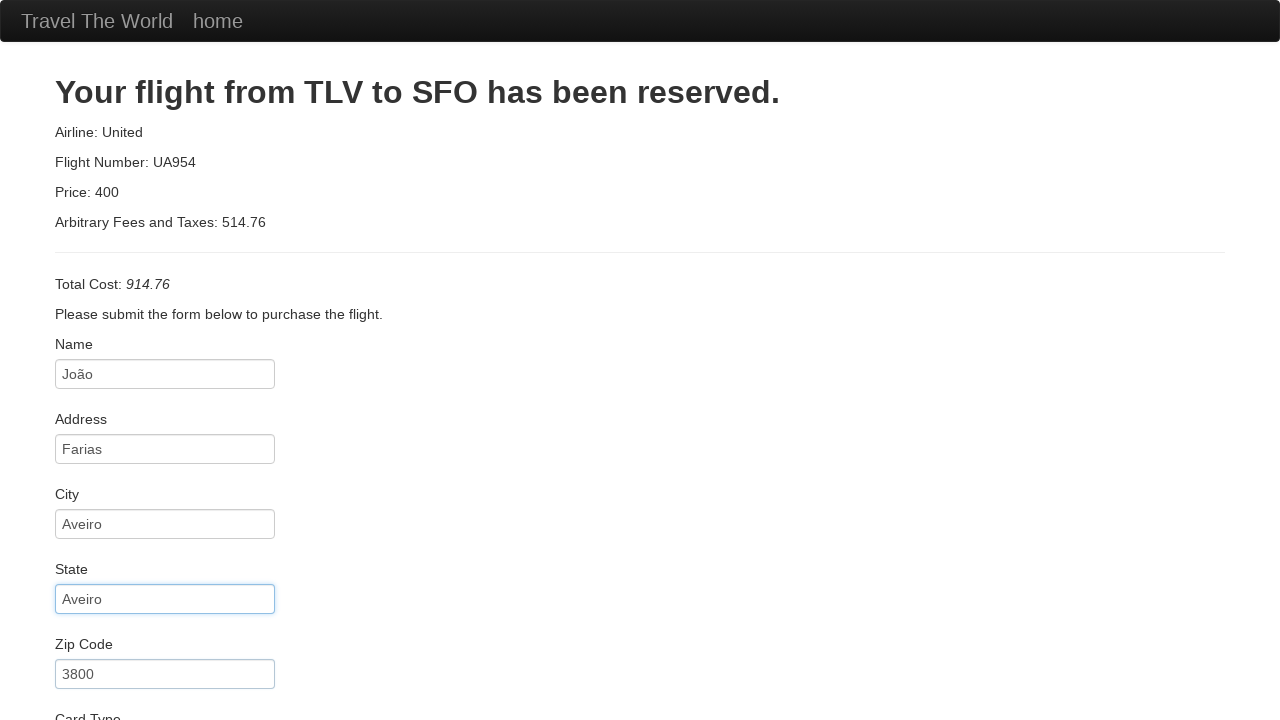

Entered credit card number on #creditCardNumber
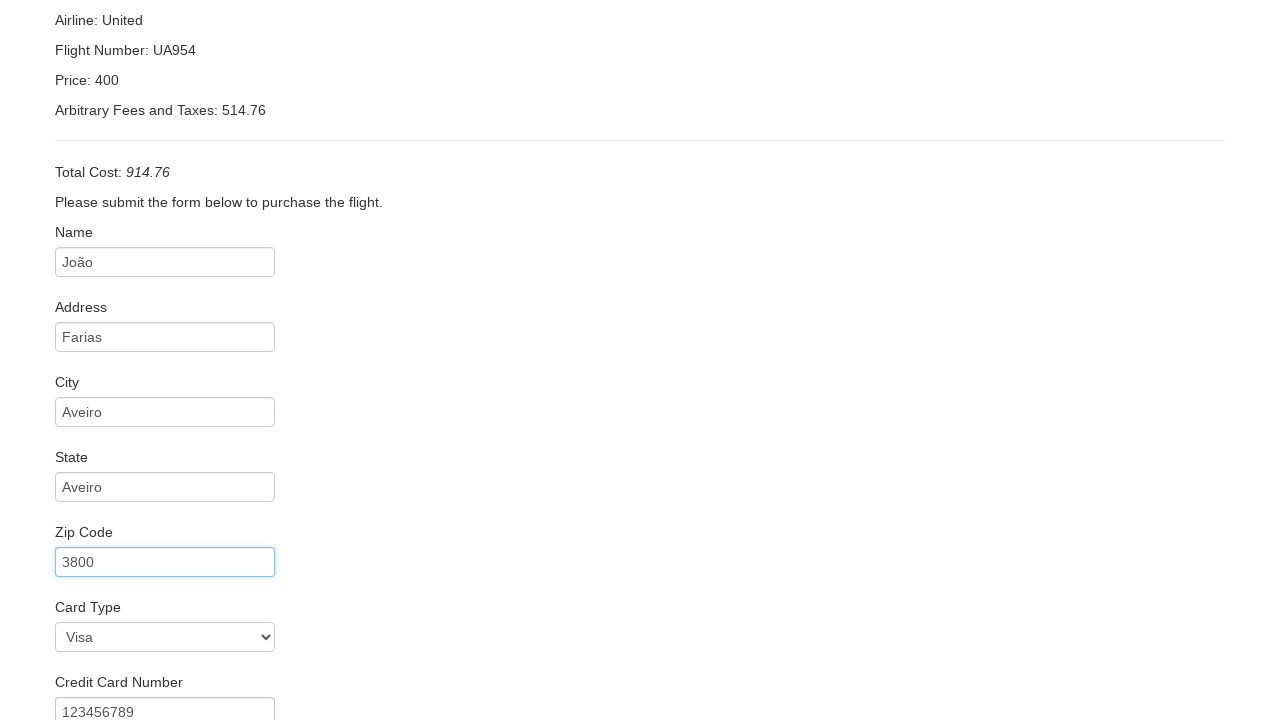

Entered credit card expiration month '10' on #creditCardMonth
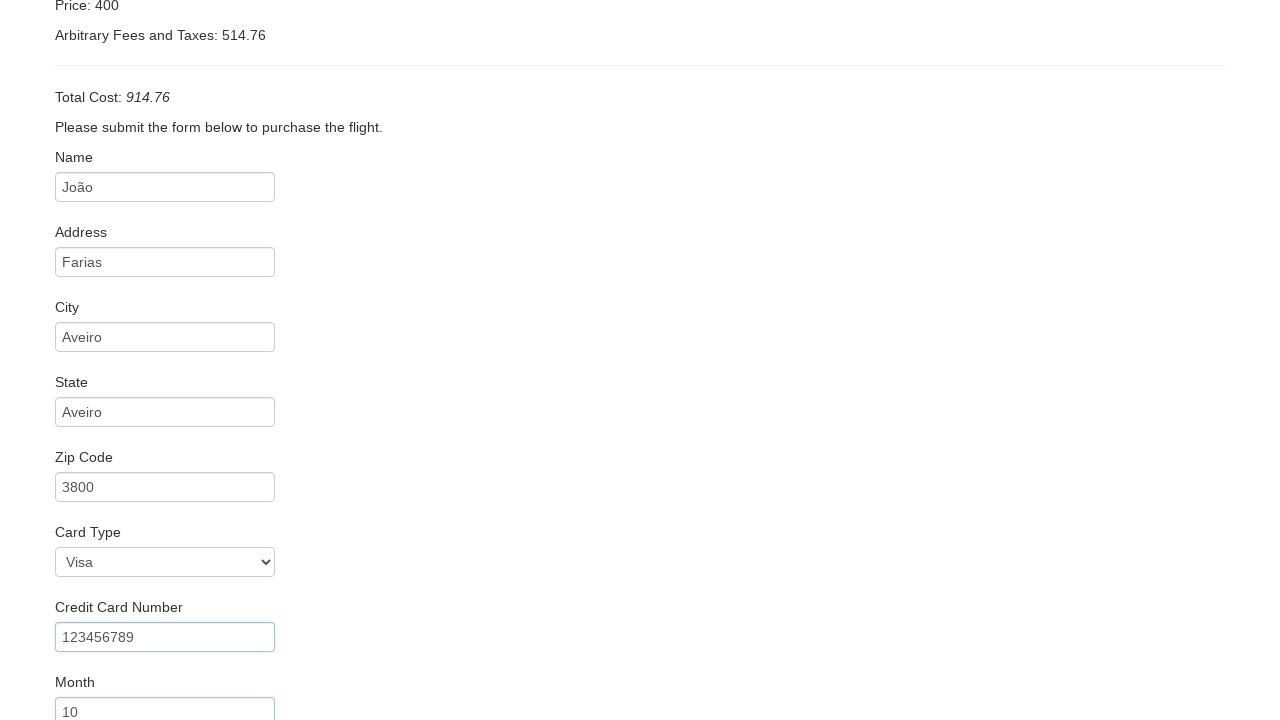

Entered credit card expiration year '2031' on #creditCardYear
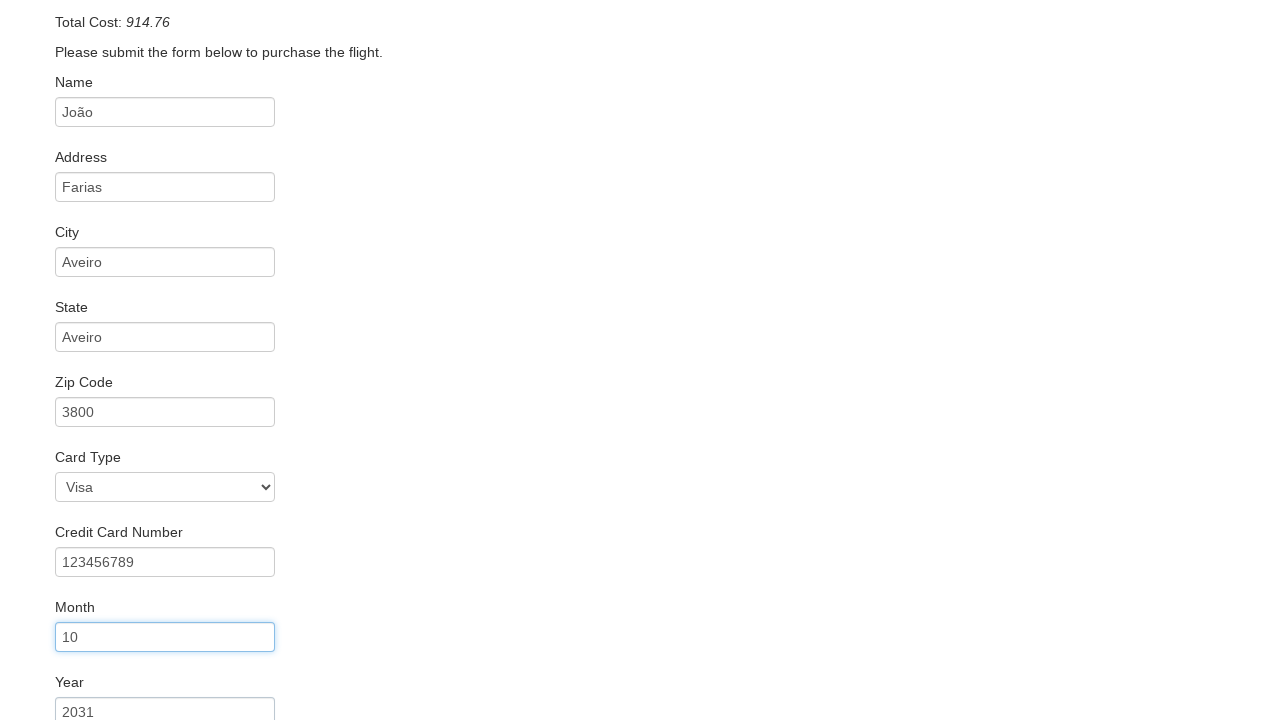

Entered cardholder name 'João Farias' on #nameOnCard
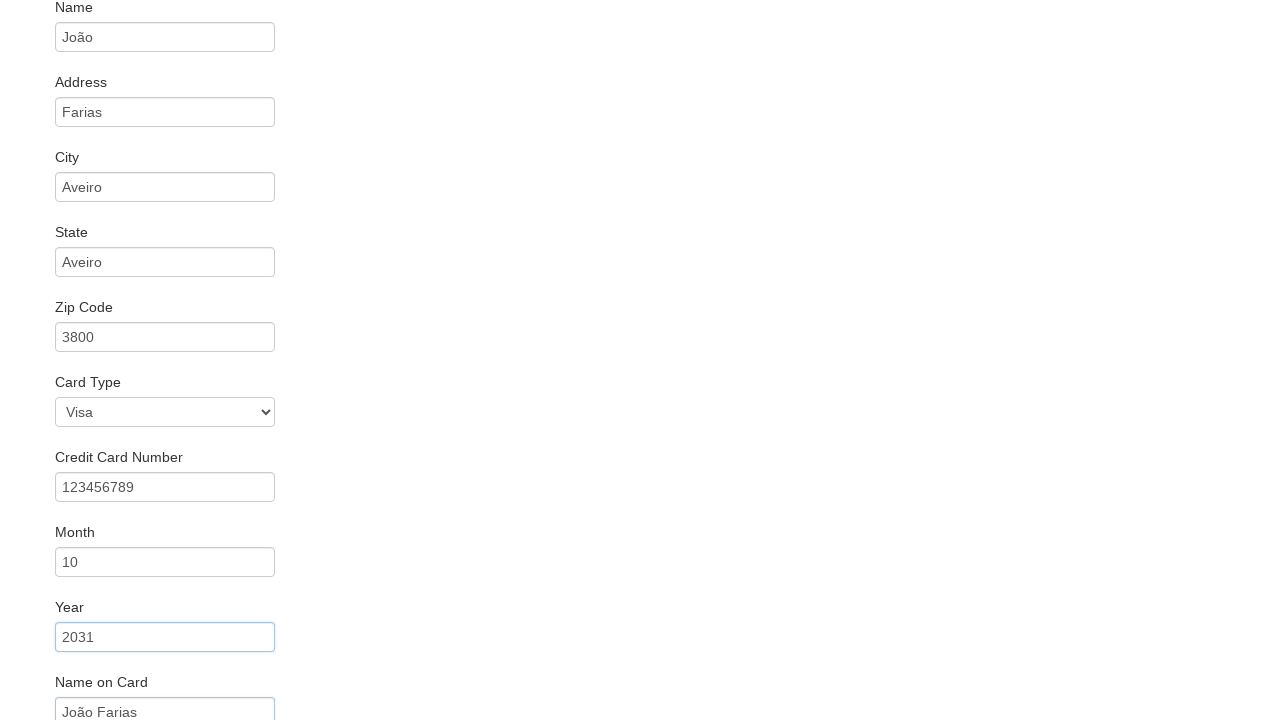

Checked 'Remember me' checkbox at (62, 656) on #rememberMe
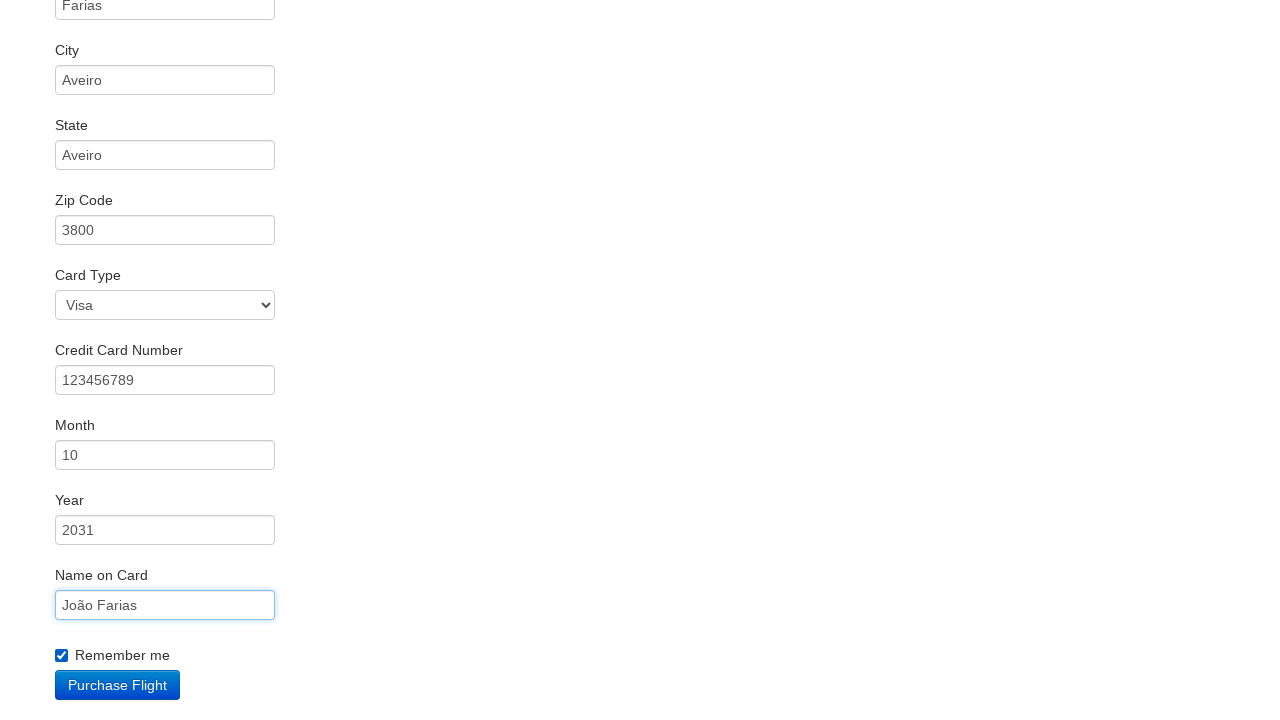

Clicked Purchase Flight button to complete booking at (118, 685) on .btn-primary
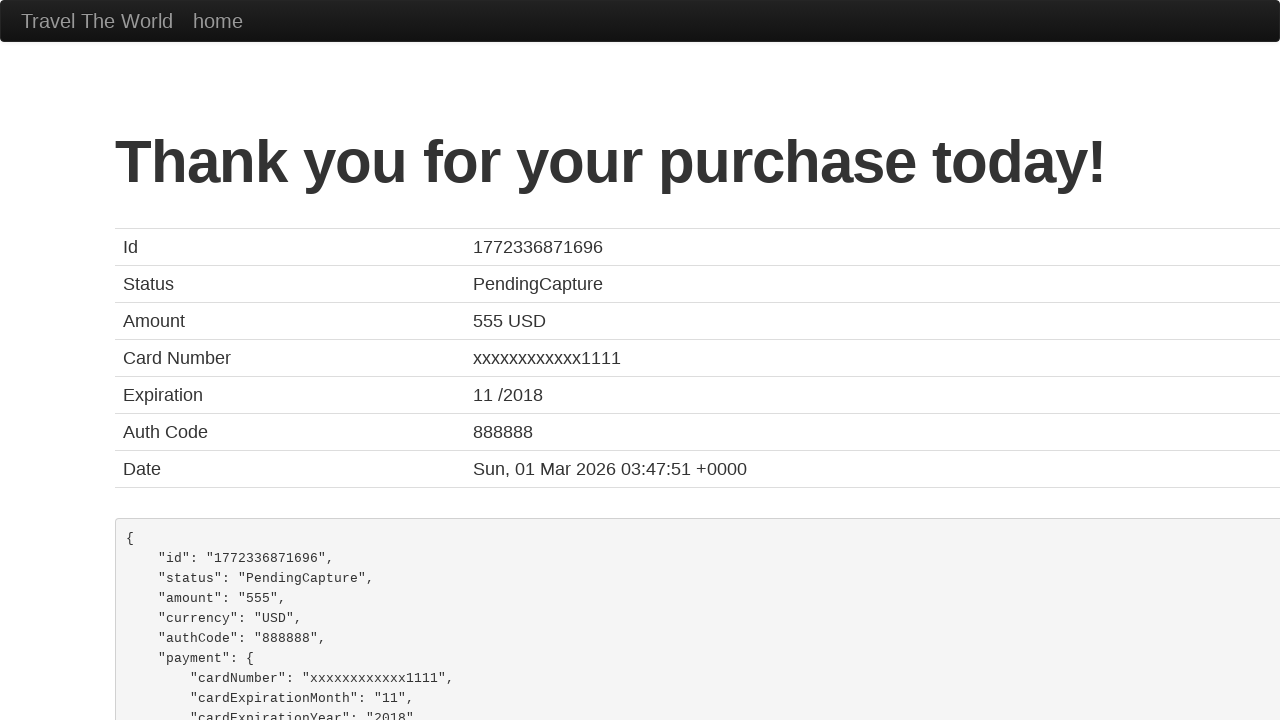

Flight booking confirmation page loaded successfully
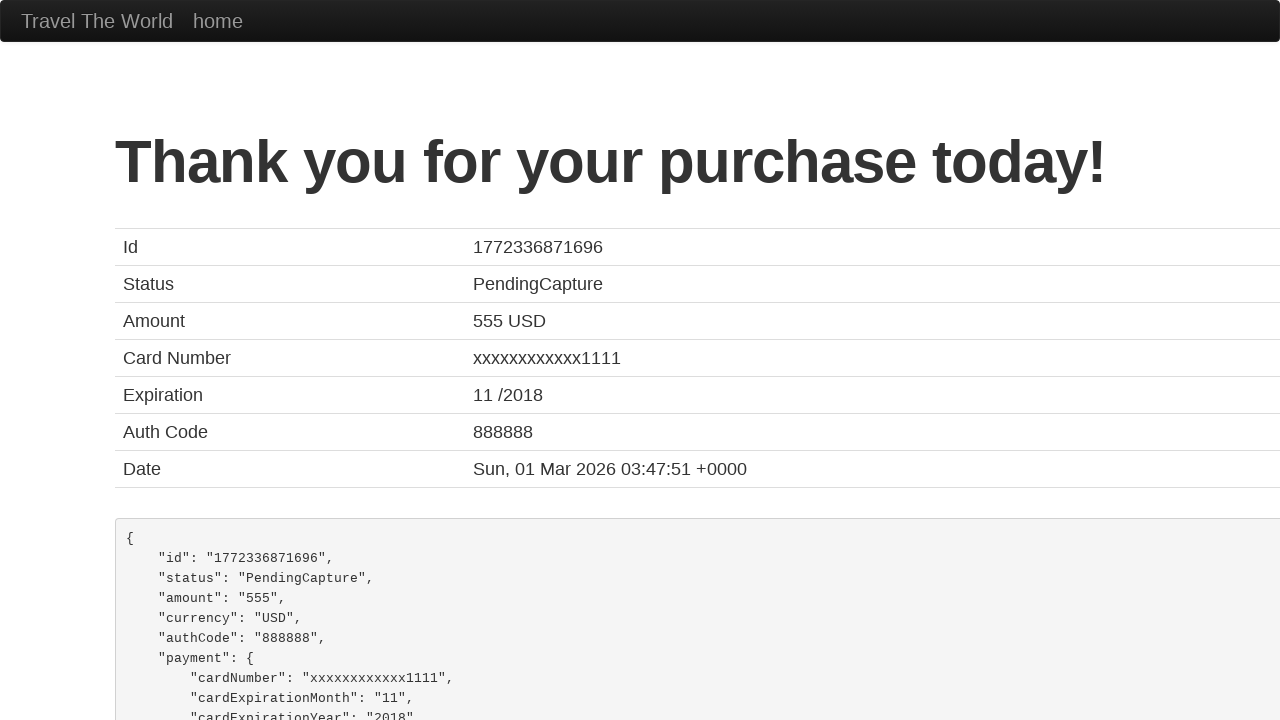

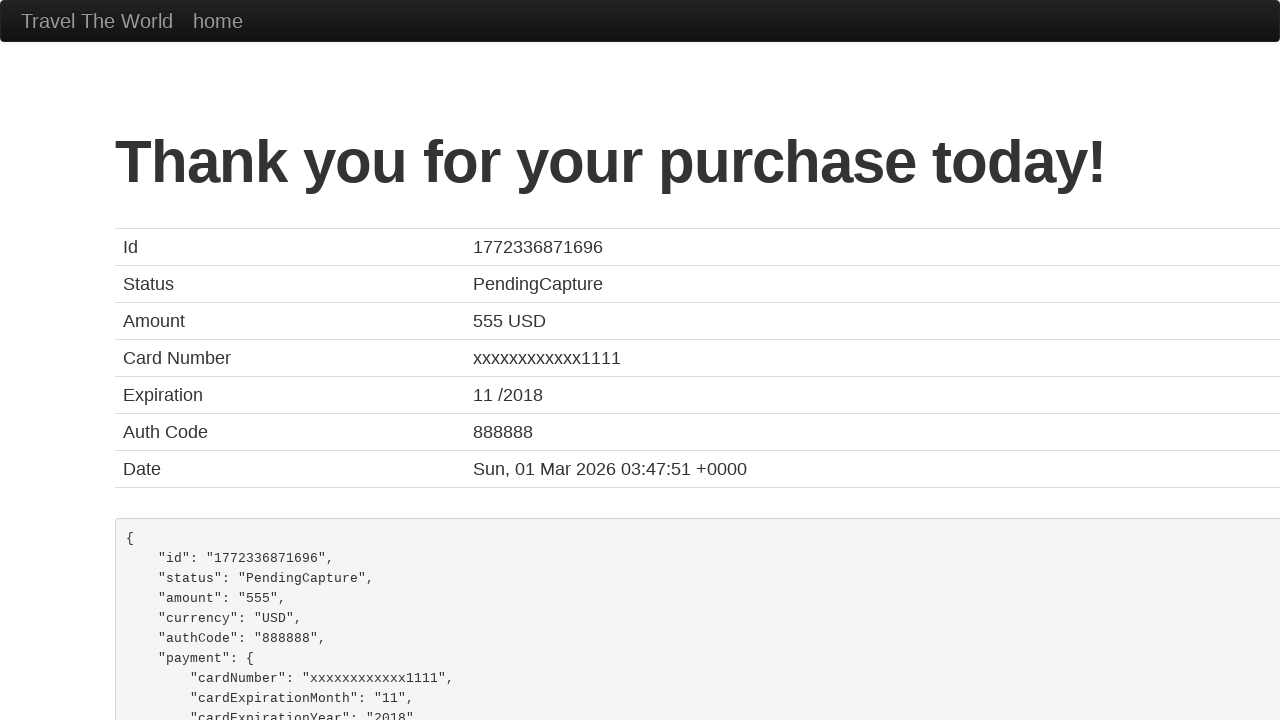